Tests delayed element loading by clicking buttons that trigger elements to appear after delays, and verifying the elements become visible using explicit waits.

Starting URL: https://qavbox.github.io/demo/delay/

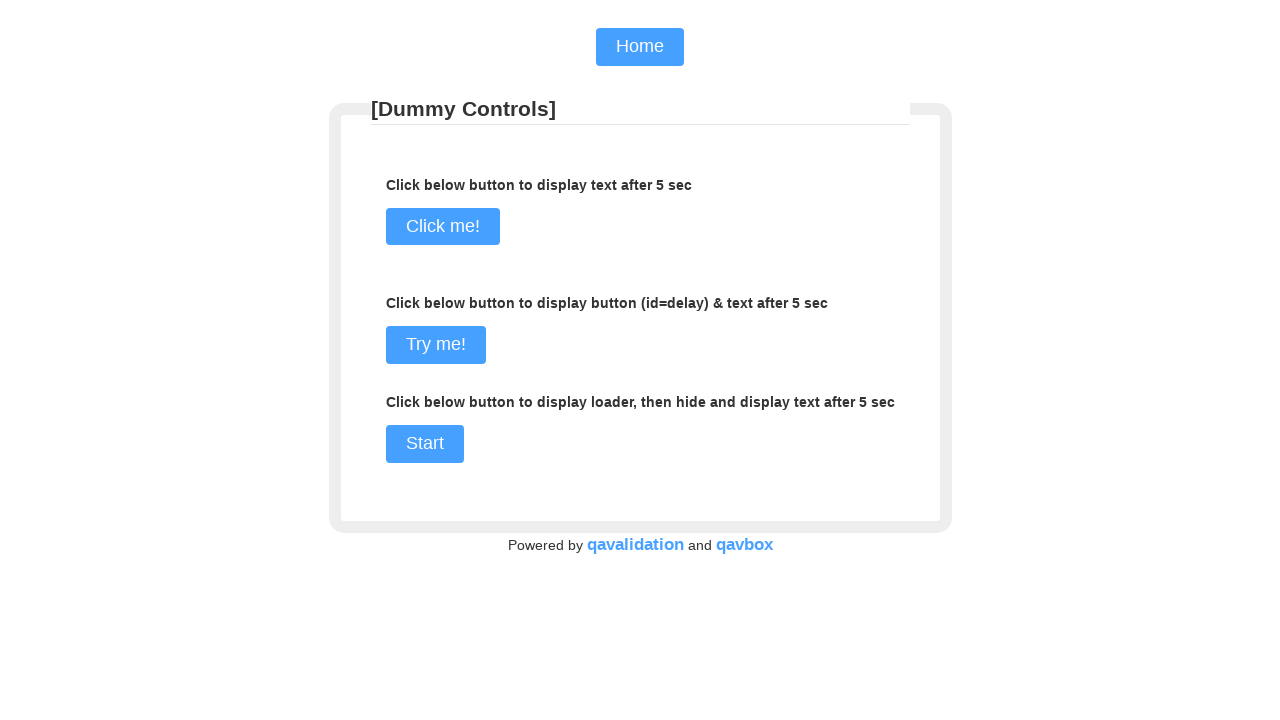

Clicked first commit button to trigger delayed element at (436, 345) on input[name='commit1']
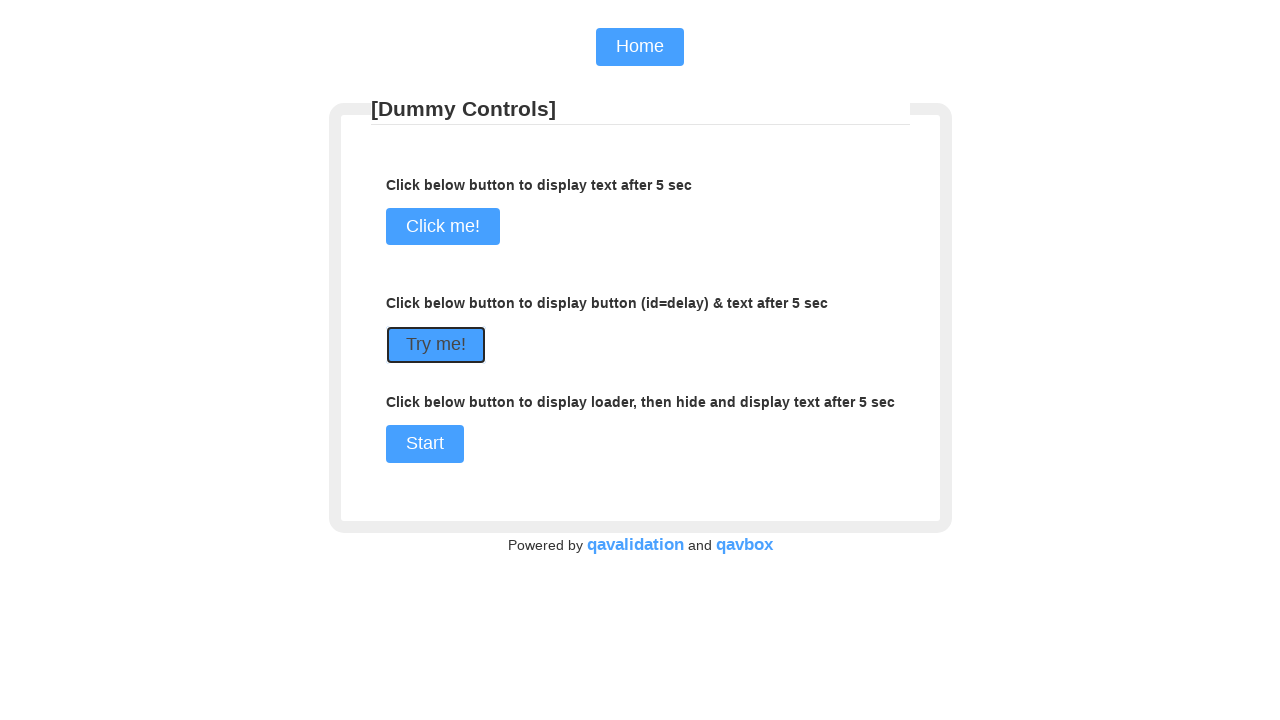

Delayed h2 element appeared in oneMore div
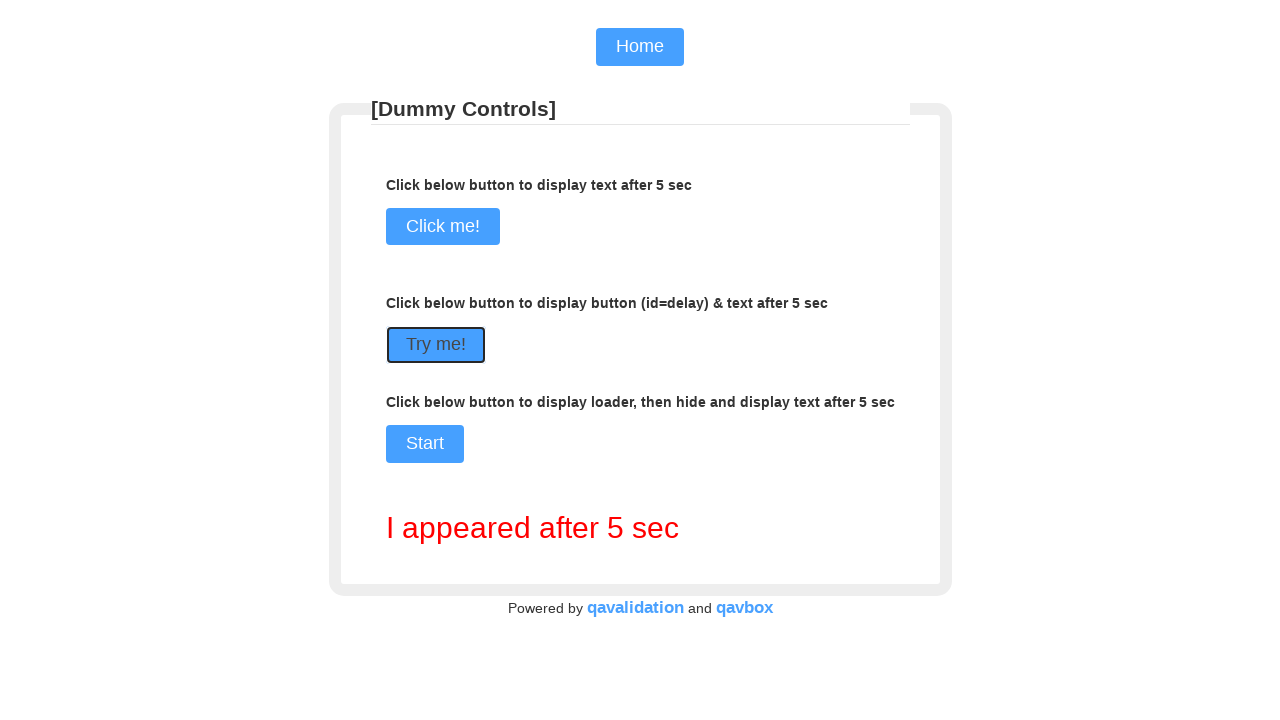

Retrieved h2 text content: I appeared after 5 sec
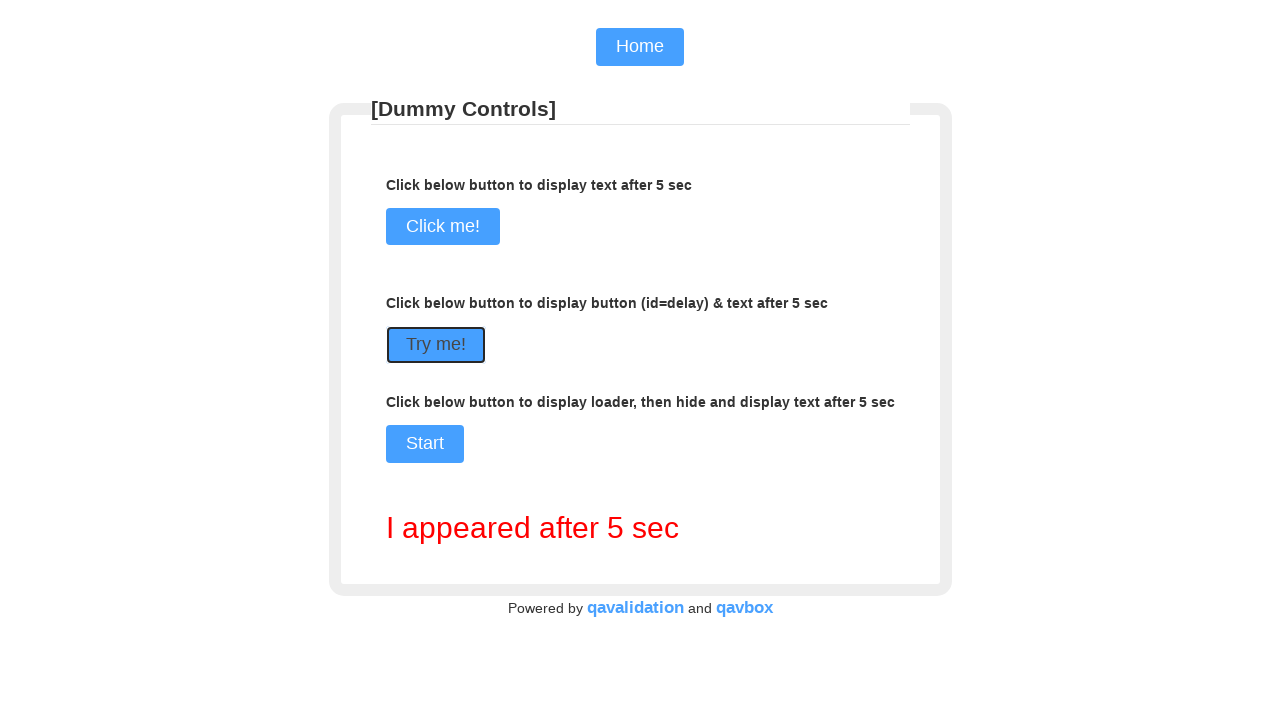

Clicked loader start button at (424, 444) on input#loaderStart
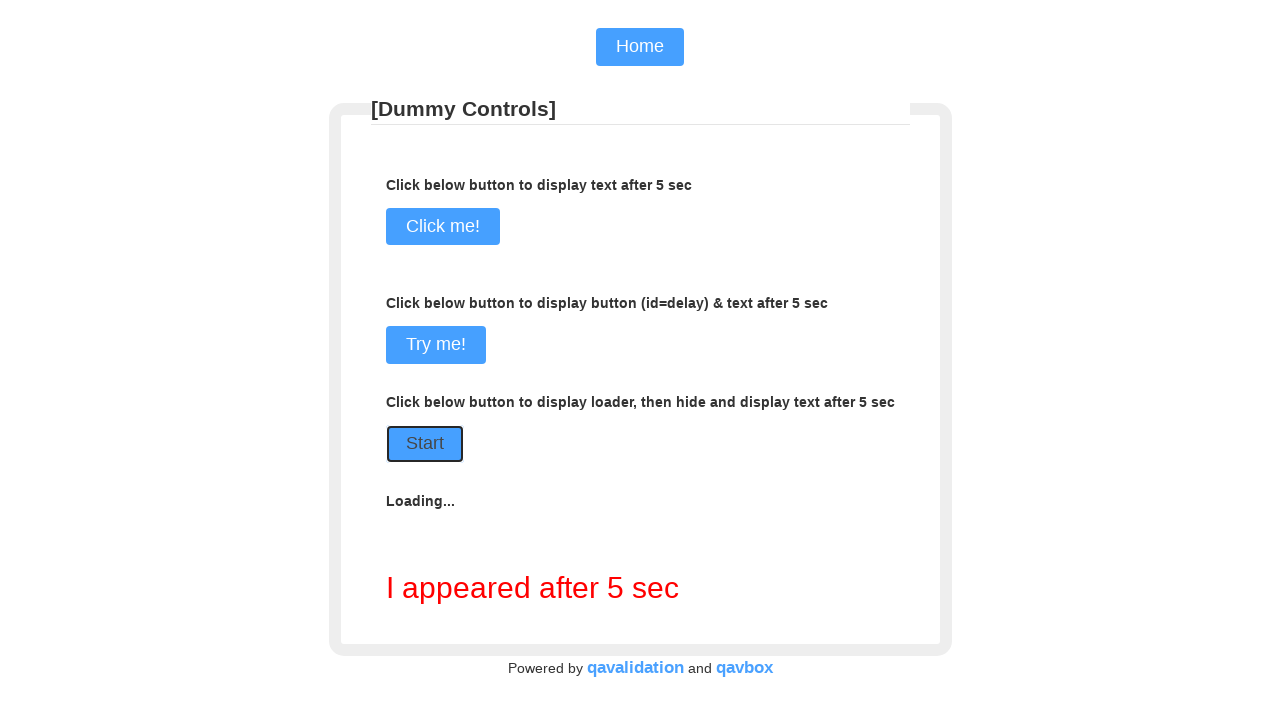

Loader delay h2 element appeared
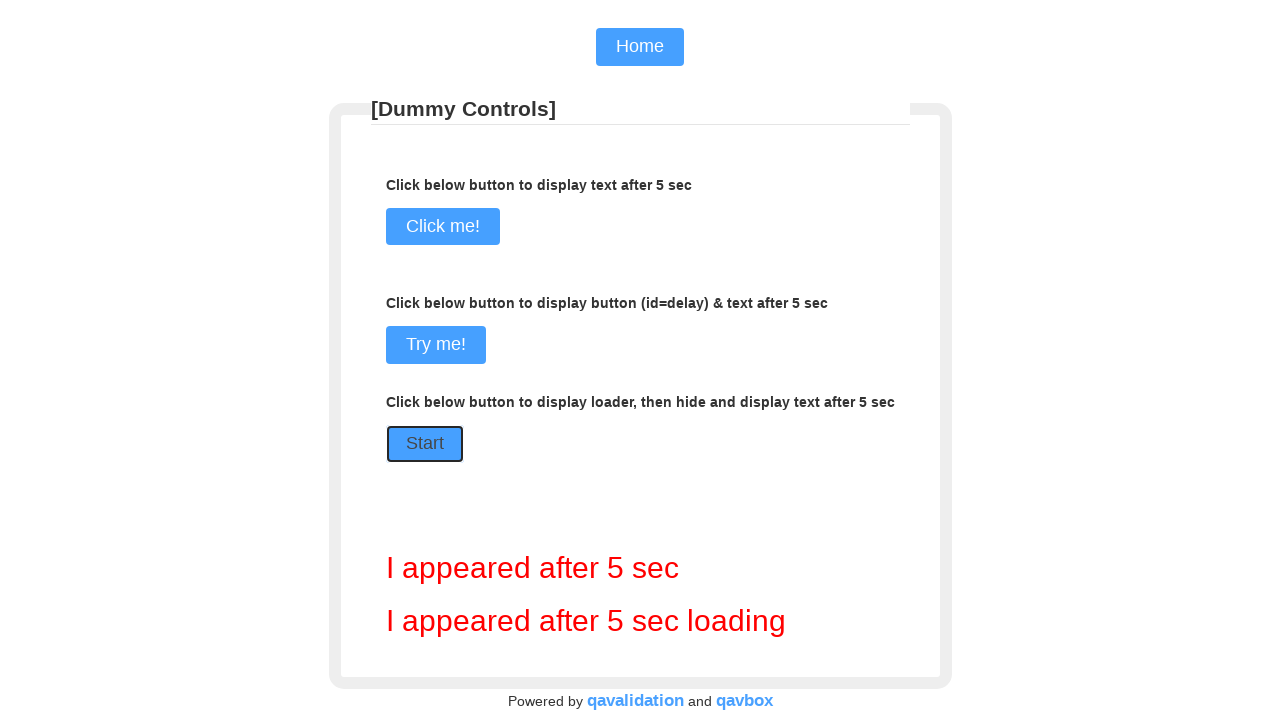

Retrieved loader h2 text content: I appeared after 5 sec loading
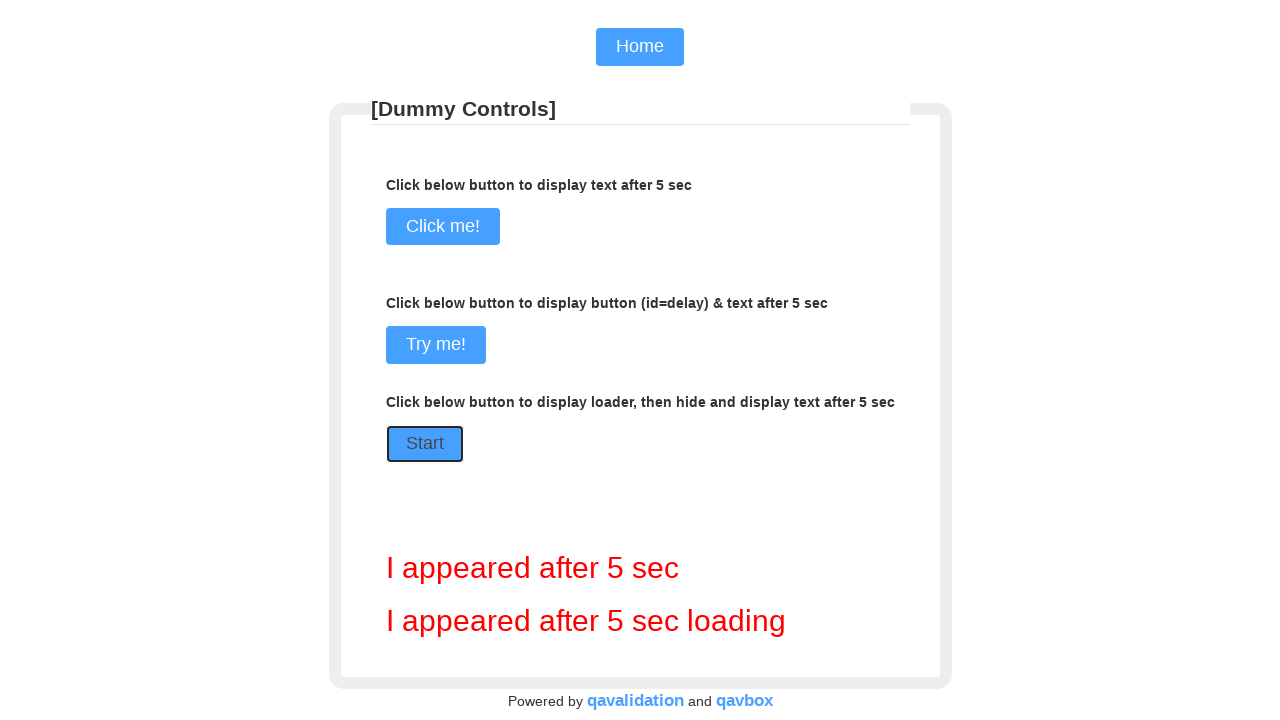

Clicked commit button at (442, 227) on input[name='commit']
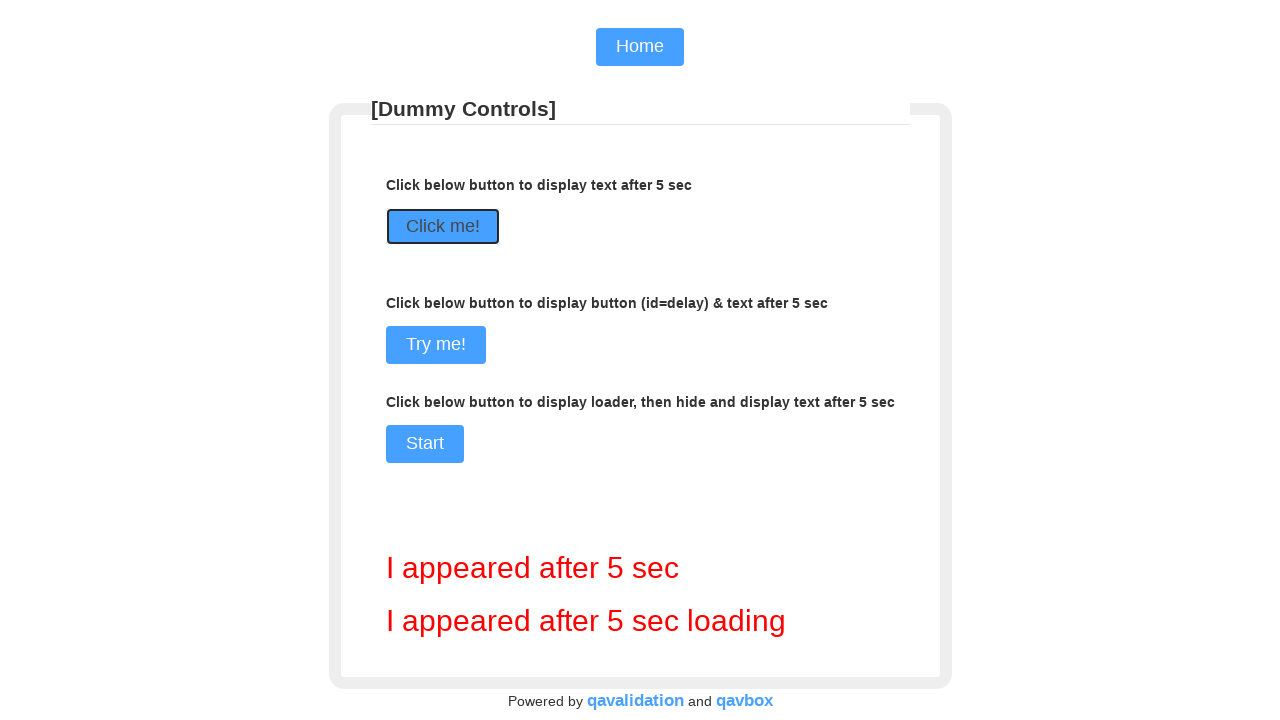

h2#two element appeared
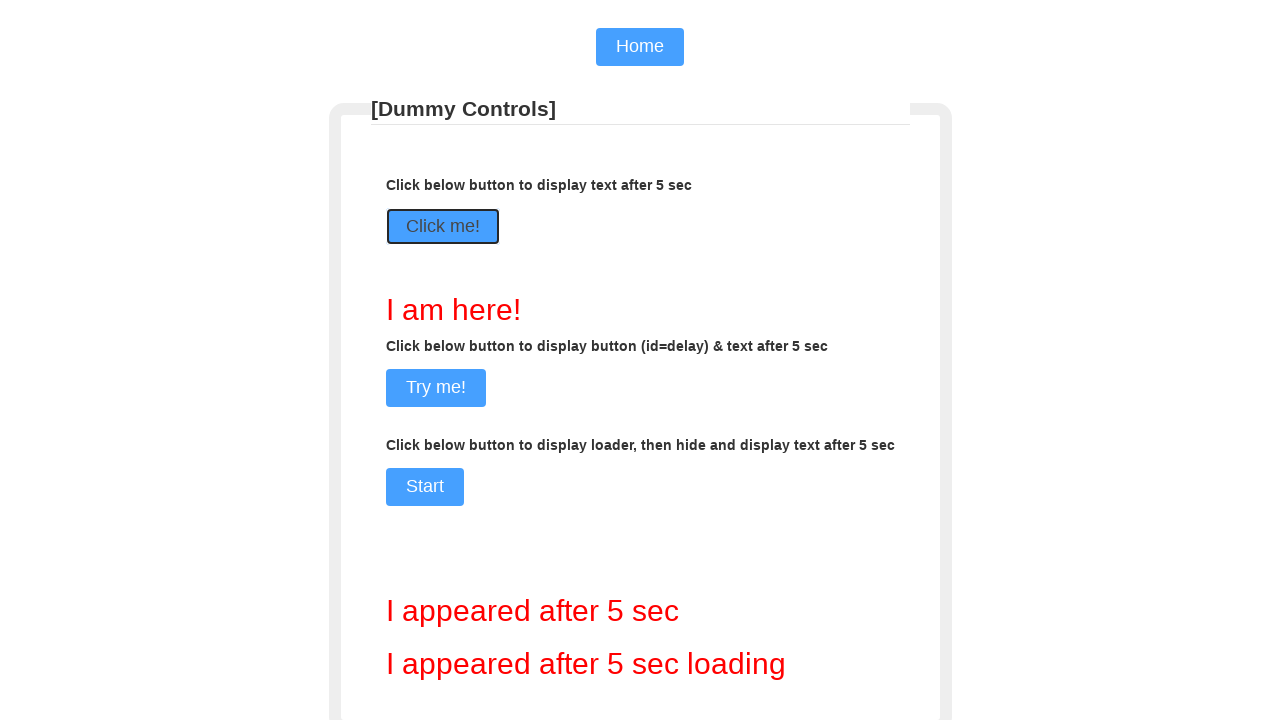

h2#two element contains 'I am here!' text
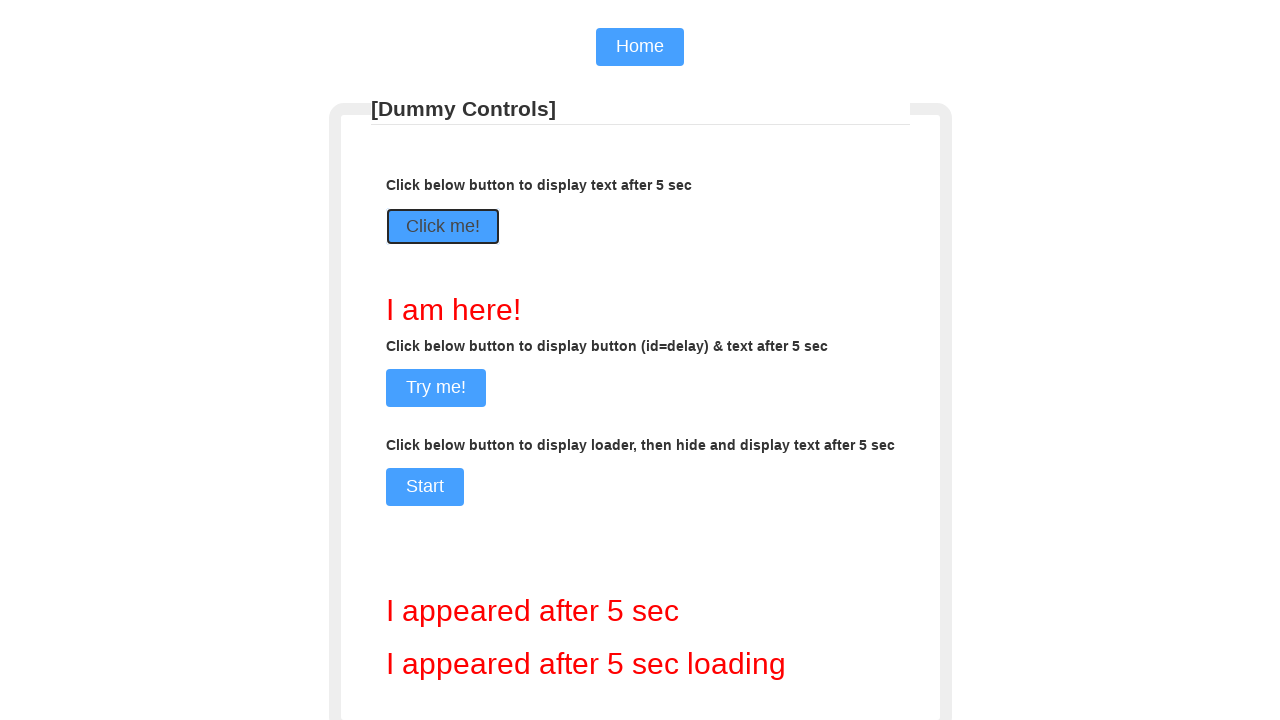

Retrieved final h2#two text content: I am here!
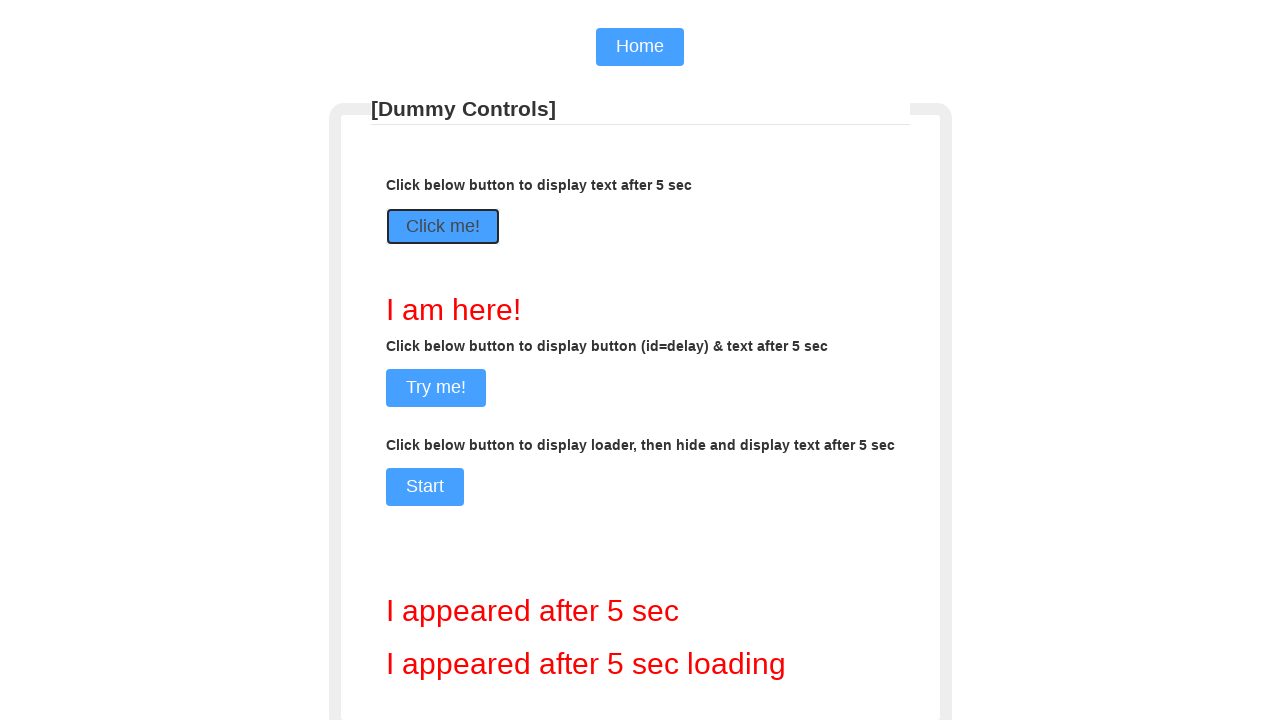

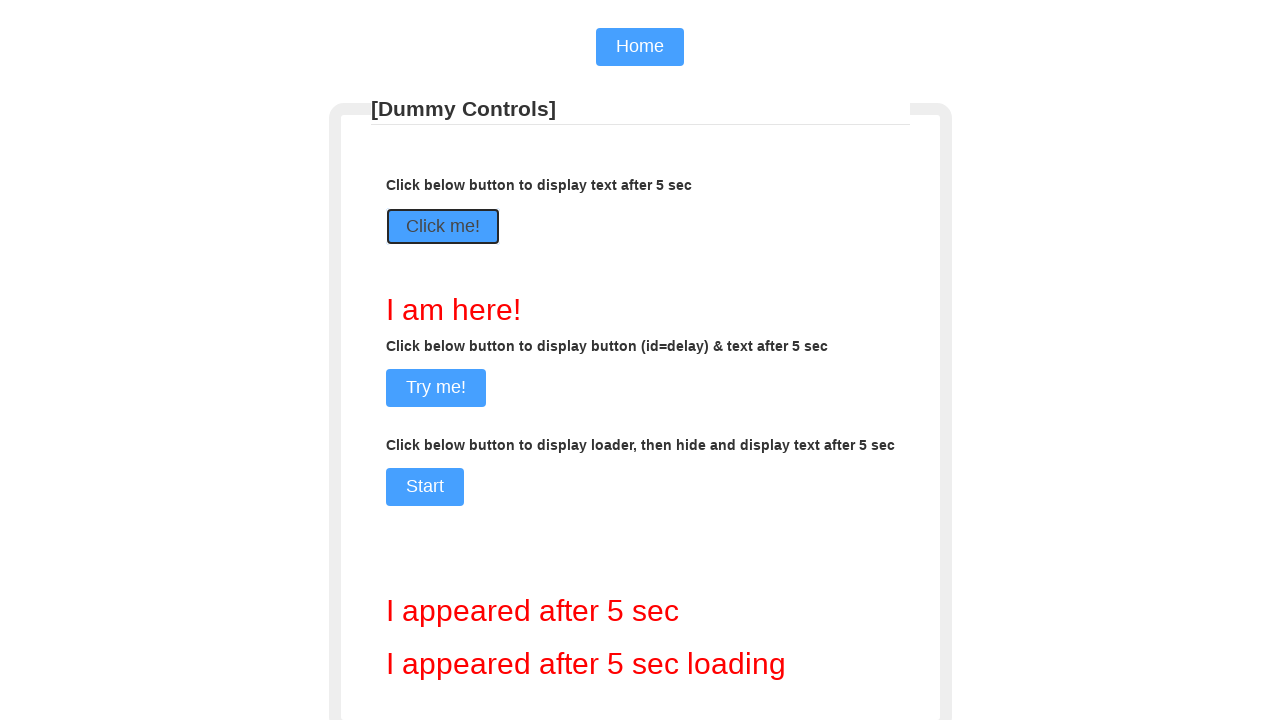